Tests explicit wait functionality by clicking a timer button that triggers a delayed element to appear, then waits for and verifies the visibility of a "WebDriver" text element.

Starting URL: http://seleniumpractise.blogspot.in/2016/08/how-to-use-explicit-wait-in-selenium.html

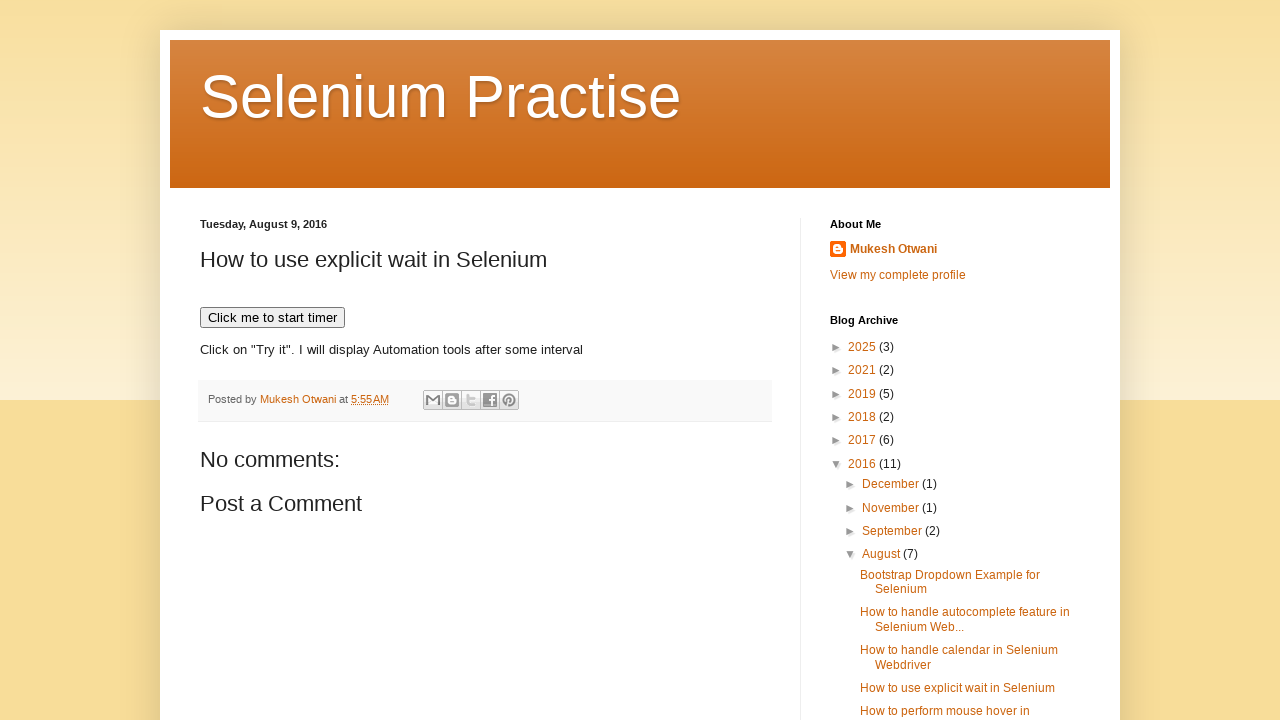

Navigated to explicit wait demo page
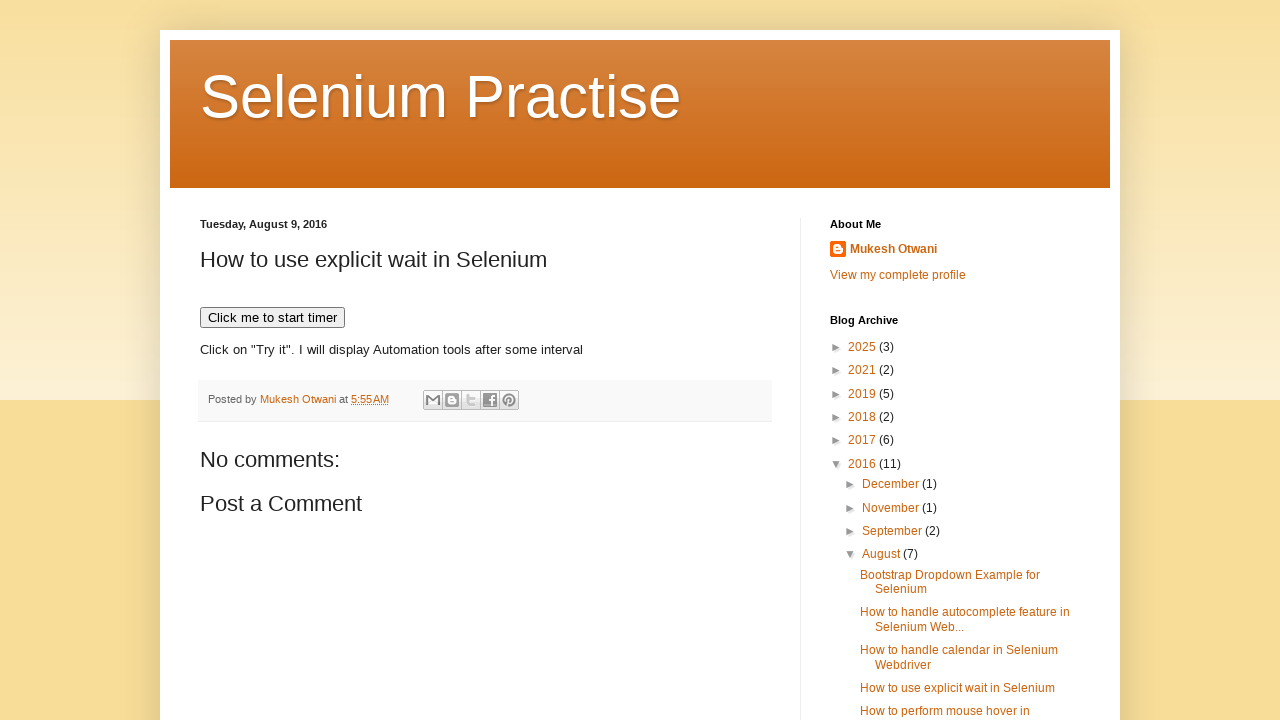

Clicked timer button to trigger delayed element at (272, 318) on xpath=//button[text()='Click me to start timer']
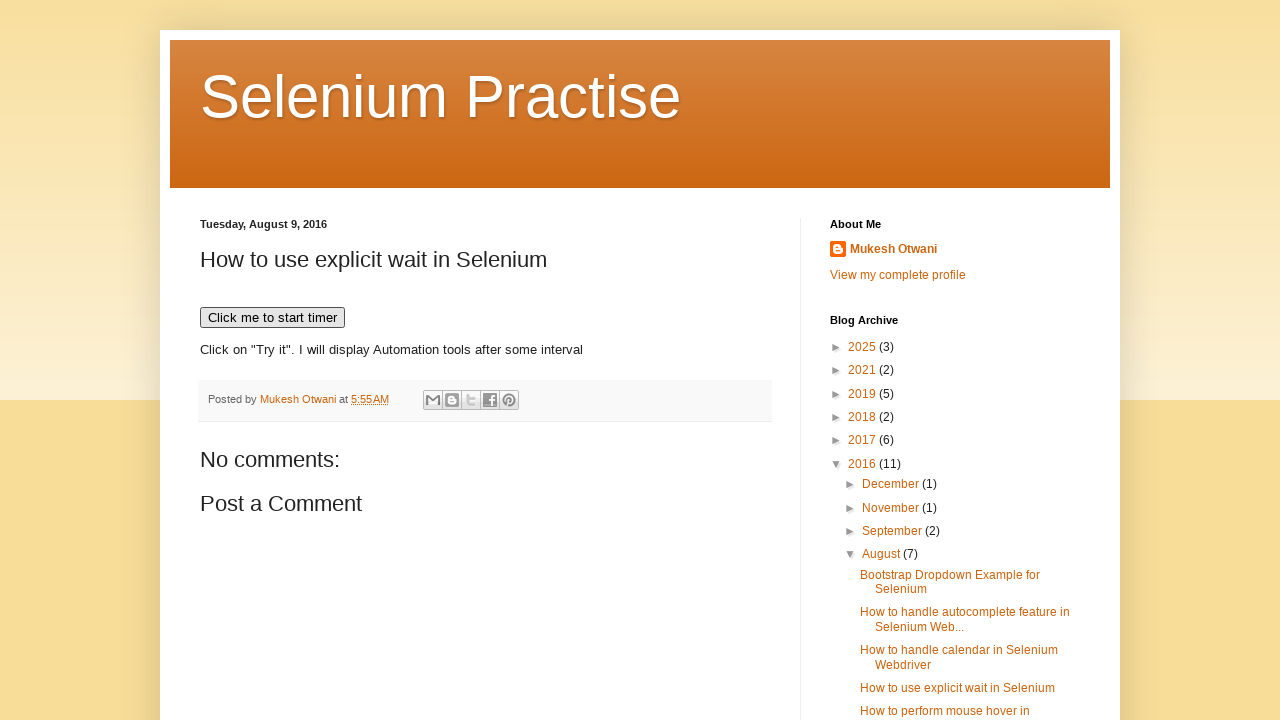

WebDriver element became visible after explicit wait
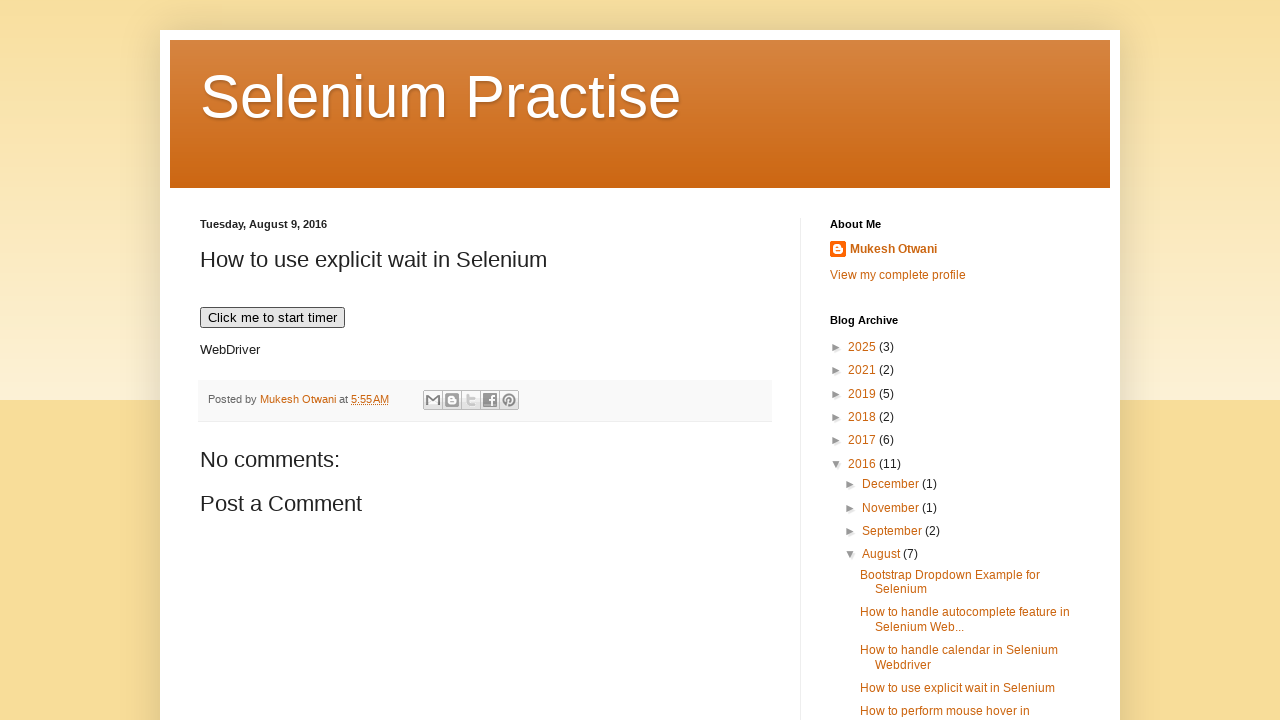

Verified WebDriver element is visible
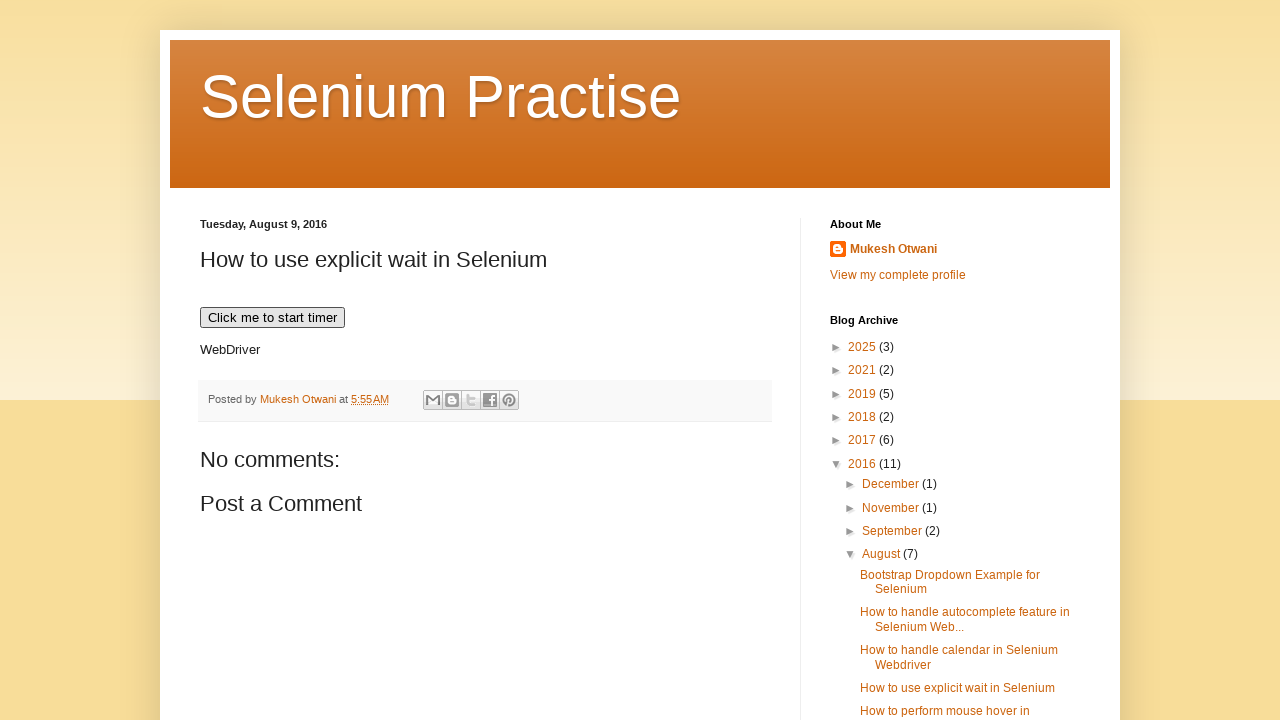

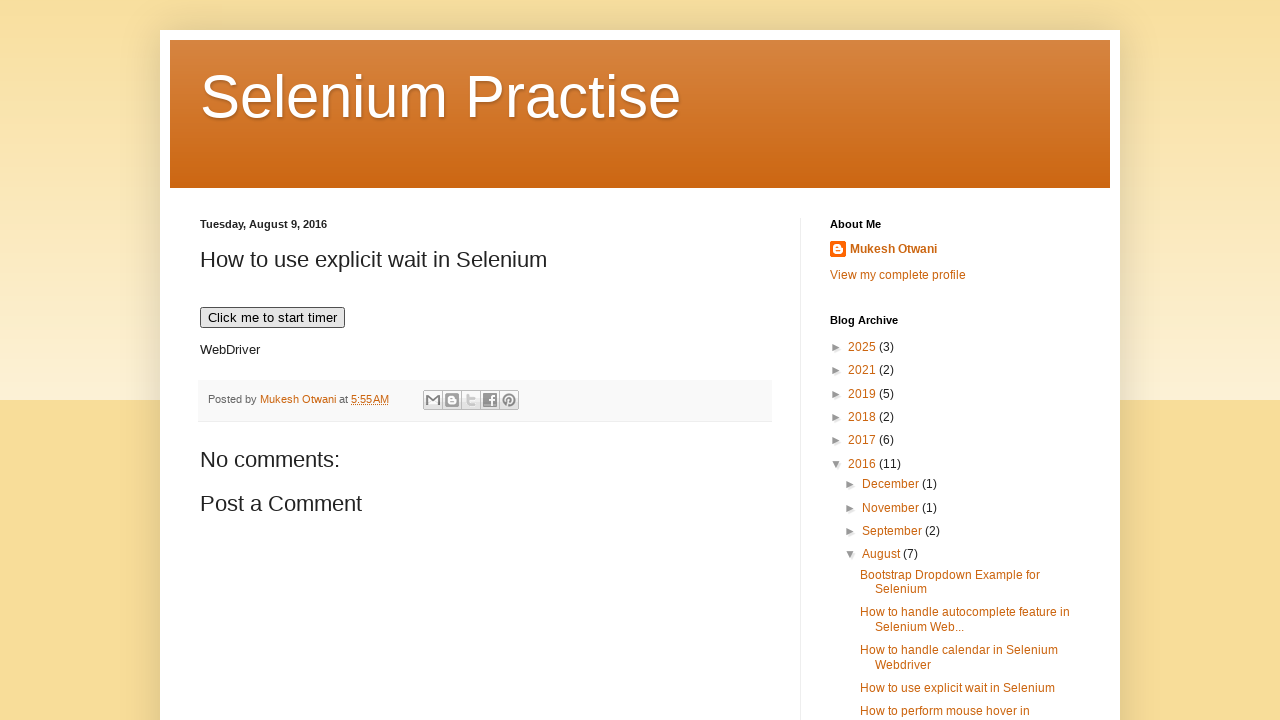